Tests filtering to display only active (non-completed) items

Starting URL: https://demo.playwright.dev/todomvc

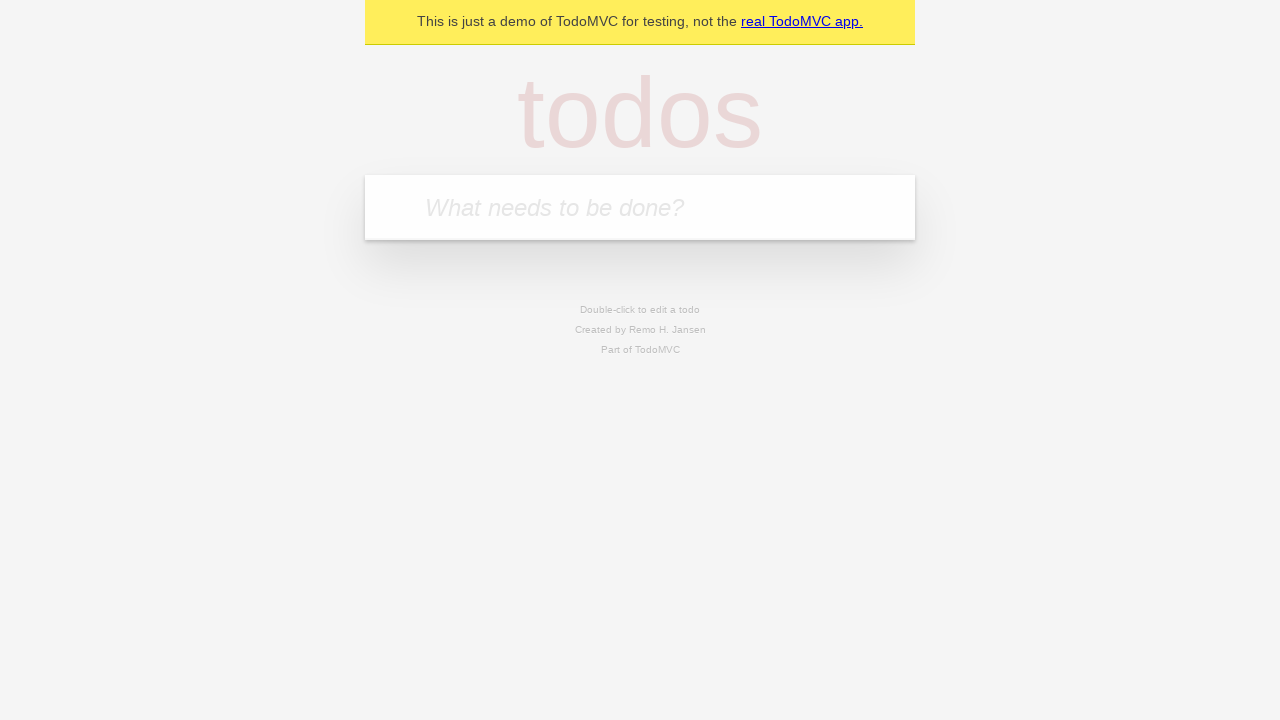

Filled todo input with 'buy some cheese' on internal:attr=[placeholder="What needs to be done?"i]
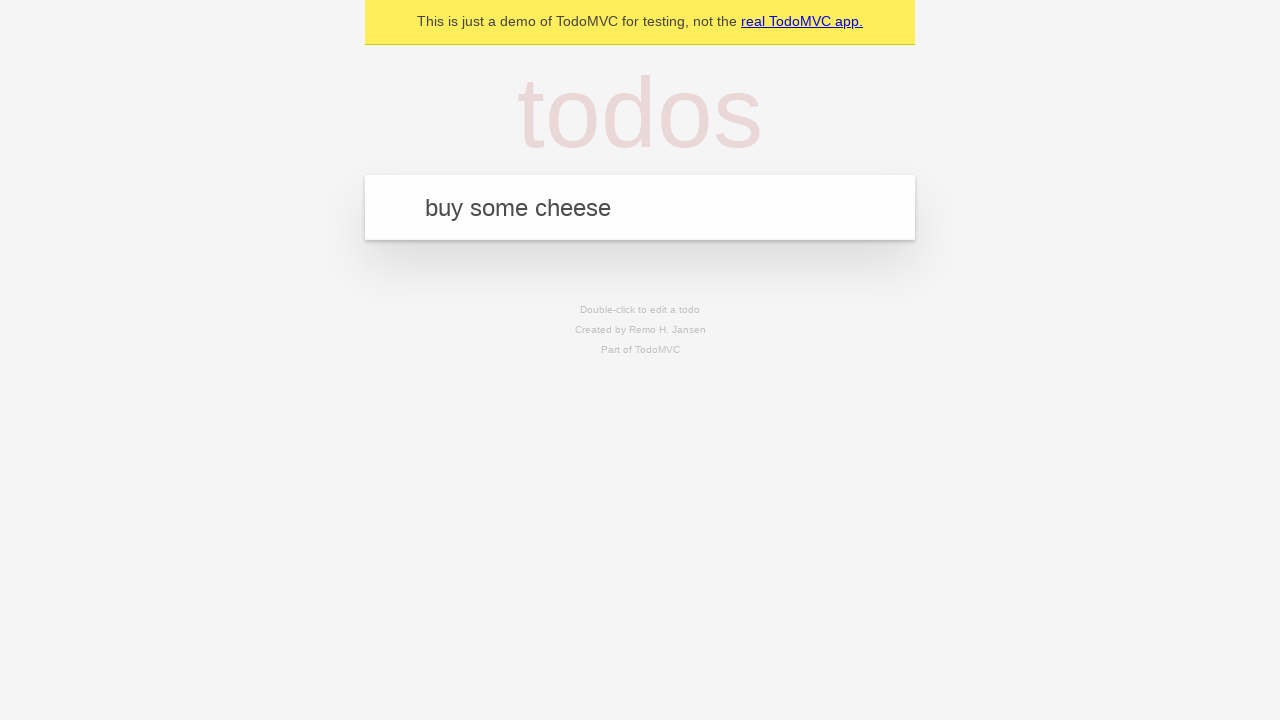

Pressed Enter to create todo item 'buy some cheese' on internal:attr=[placeholder="What needs to be done?"i]
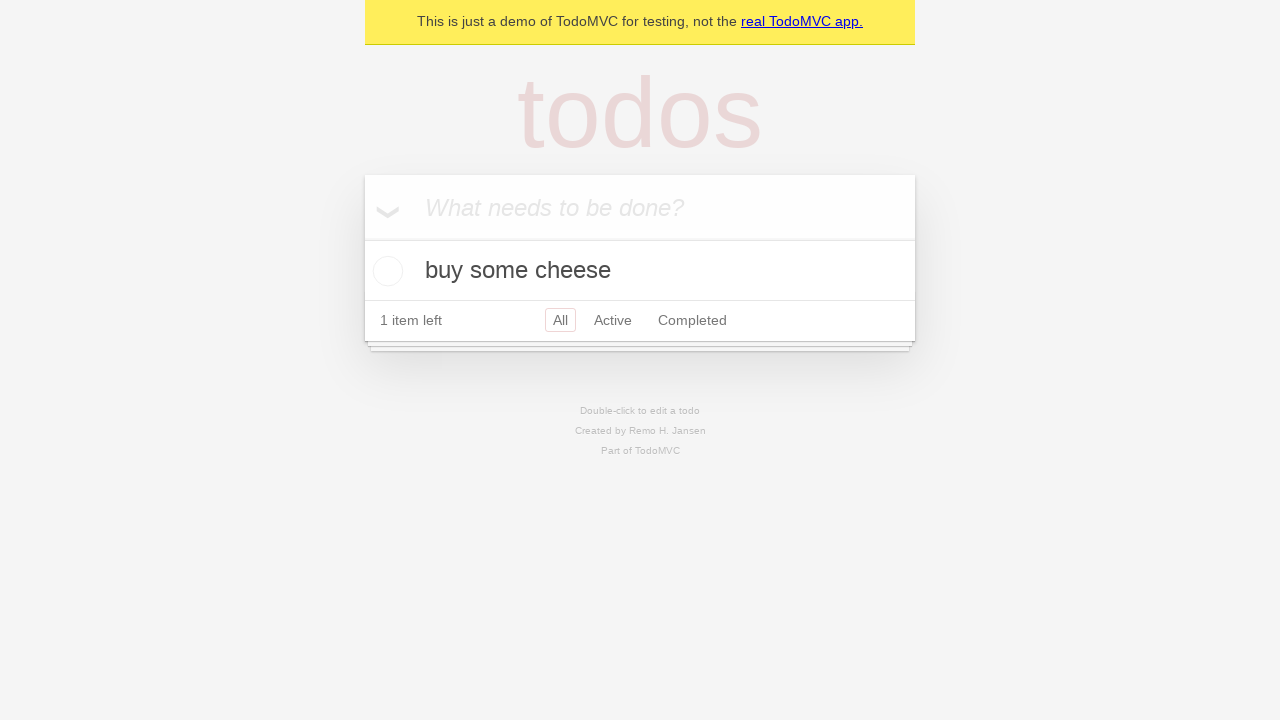

Filled todo input with 'feed the cat' on internal:attr=[placeholder="What needs to be done?"i]
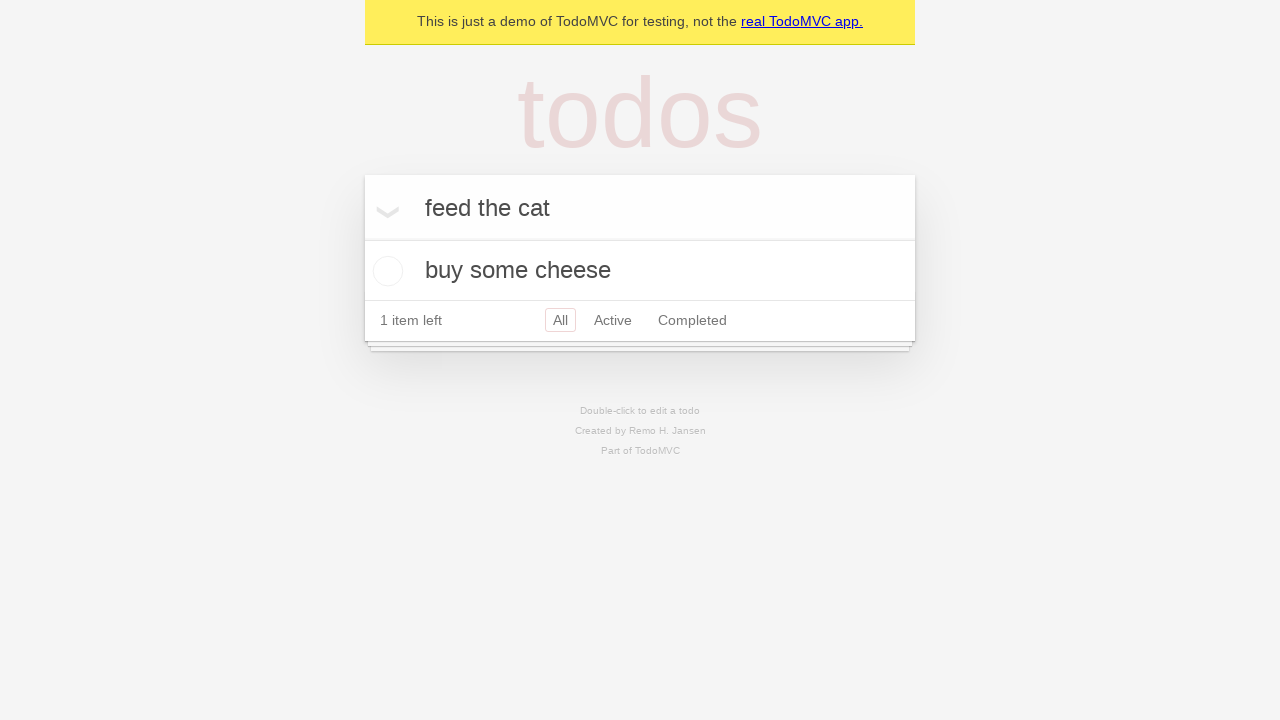

Pressed Enter to create todo item 'feed the cat' on internal:attr=[placeholder="What needs to be done?"i]
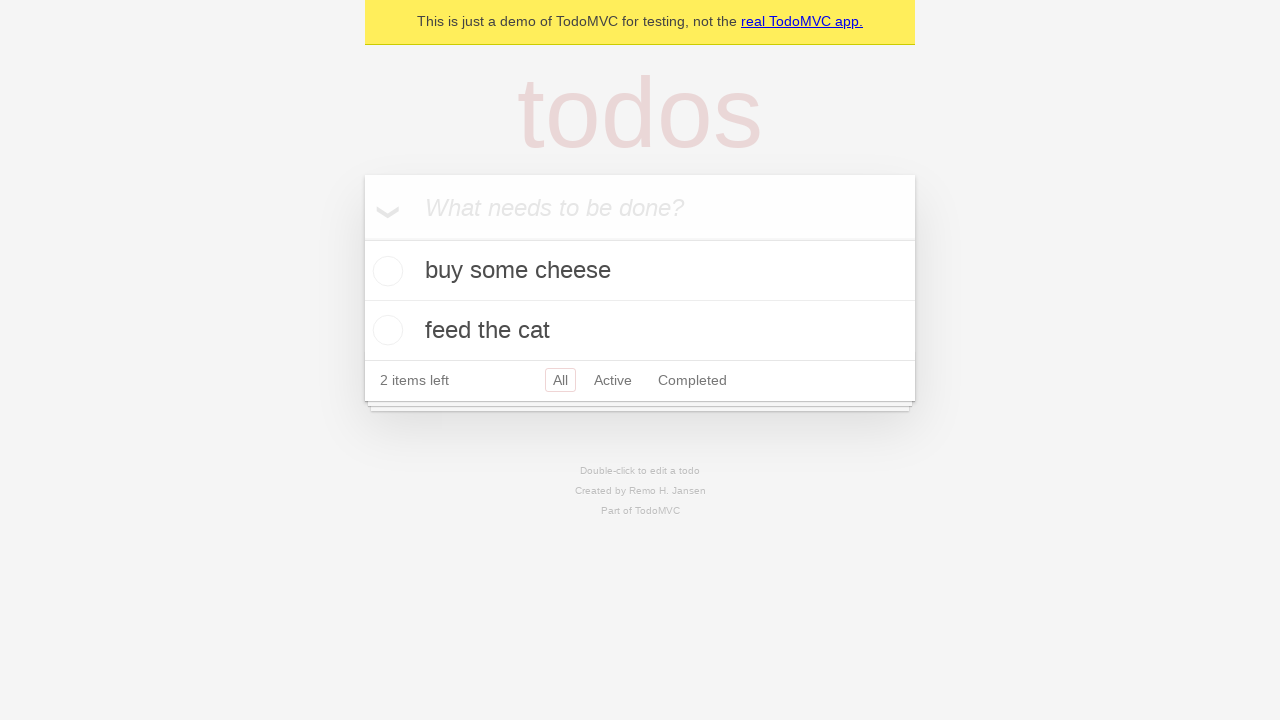

Filled todo input with 'book a doctors appointment' on internal:attr=[placeholder="What needs to be done?"i]
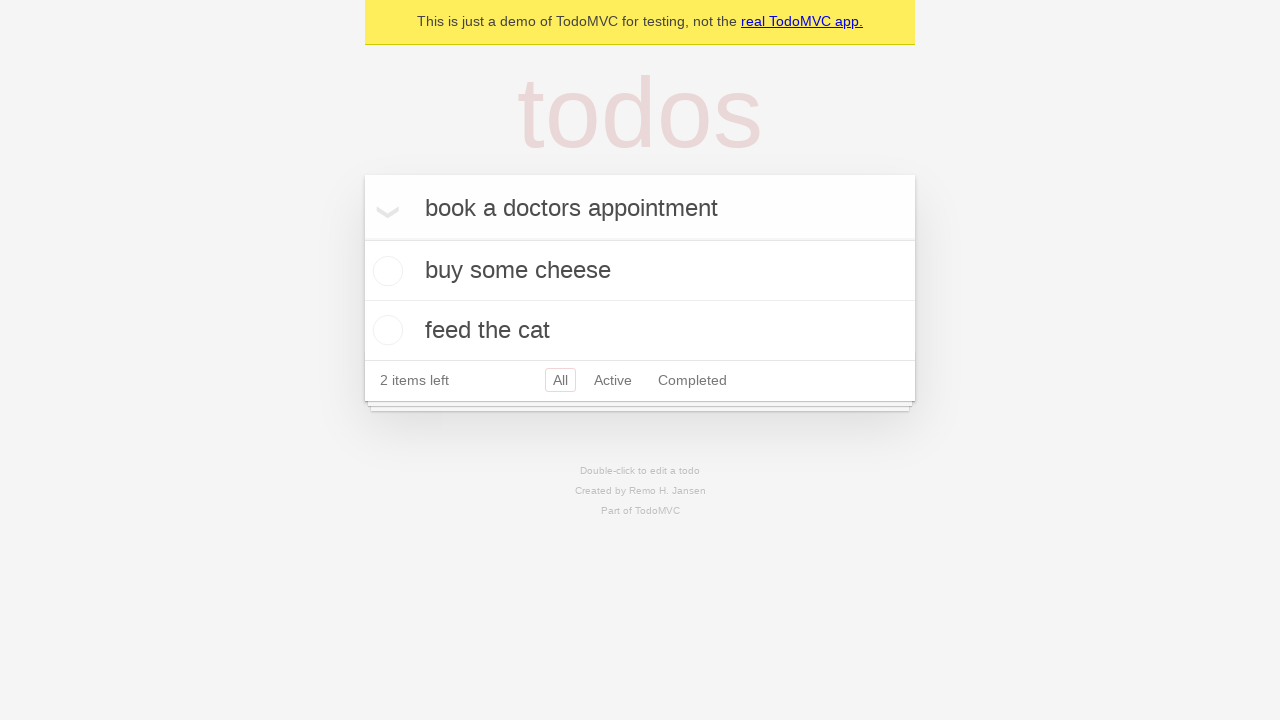

Pressed Enter to create todo item 'book a doctors appointment' on internal:attr=[placeholder="What needs to be done?"i]
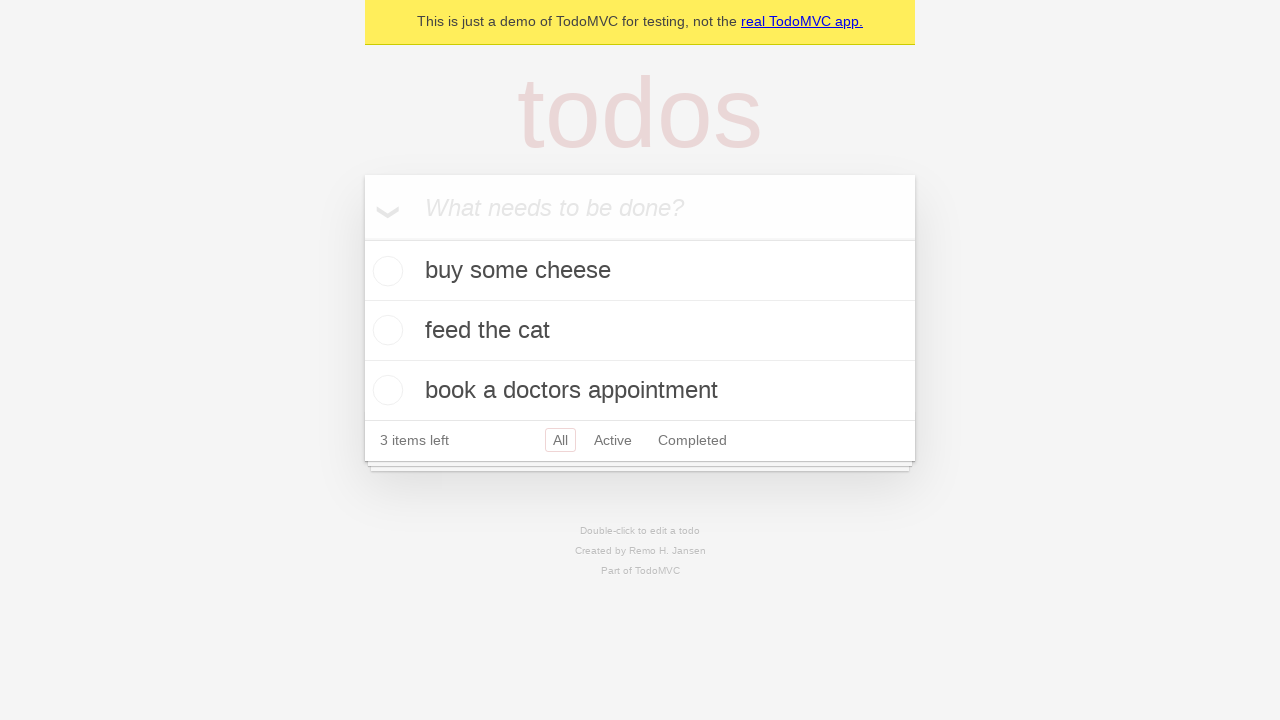

Checked the second todo item (feed the cat) as completed at (385, 330) on internal:testid=[data-testid="todo-item"s] >> nth=1 >> internal:role=checkbox
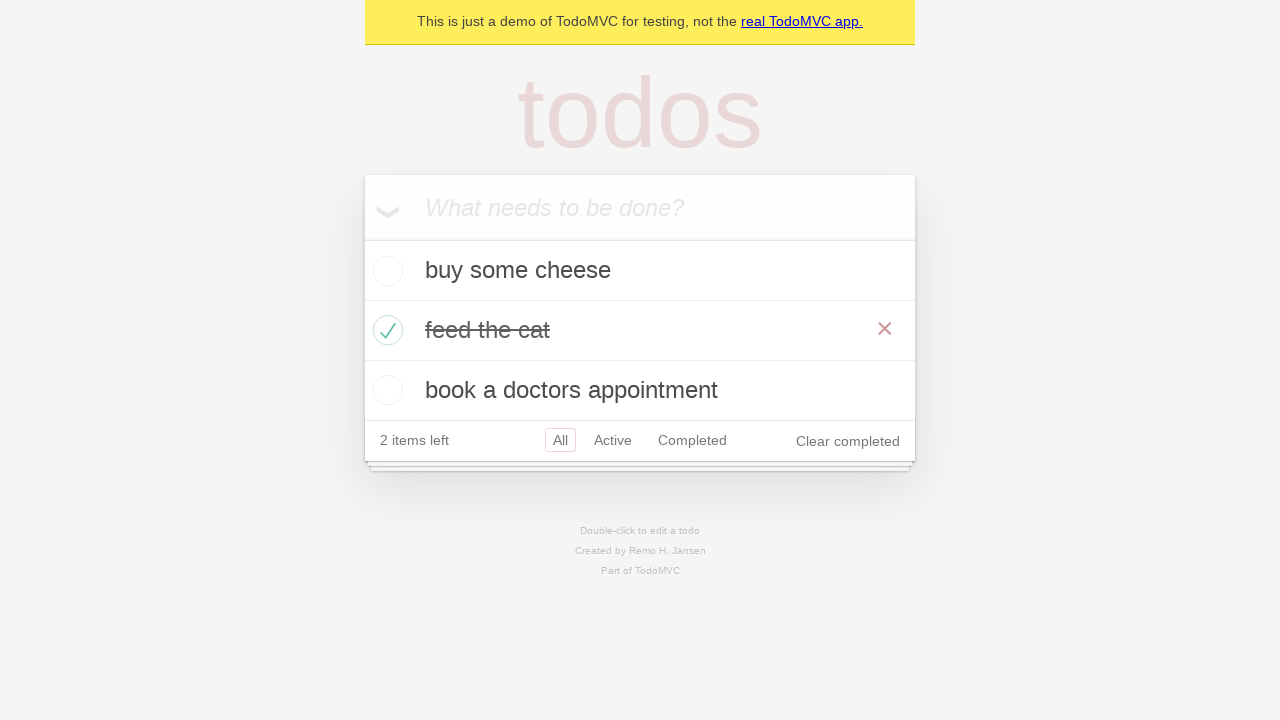

Clicked Active filter to display only non-completed items at (613, 440) on internal:role=link[name="Active"i]
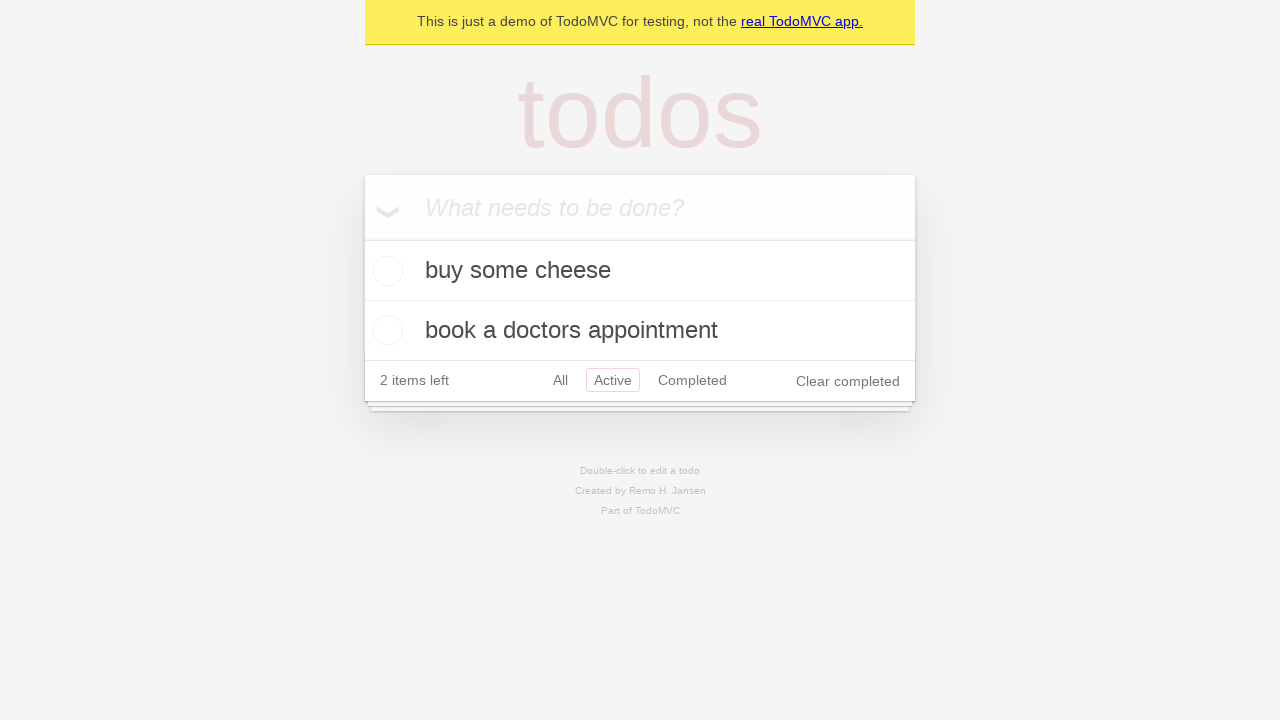

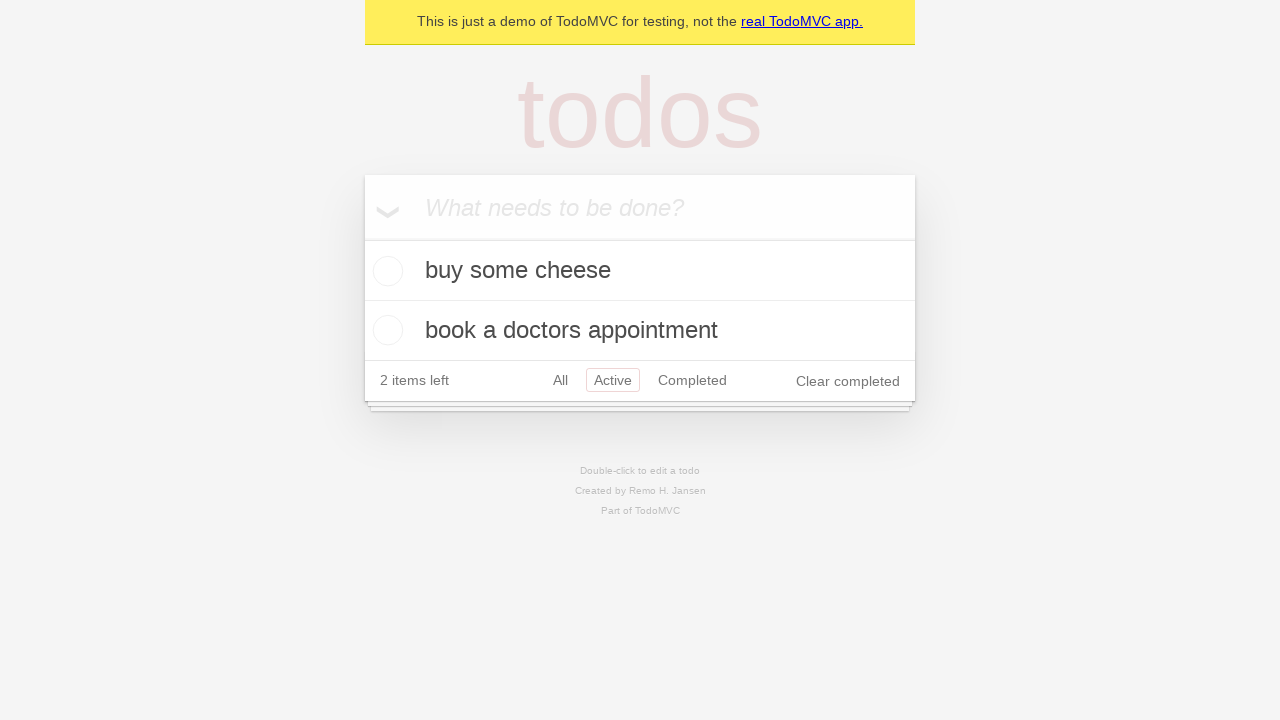